Tests dynamic element interaction by clicking a reveal button, waiting for a text field to become visible, and then typing text into the revealed input field.

Starting URL: https://www.selenium.dev/selenium/web/dynamic.html

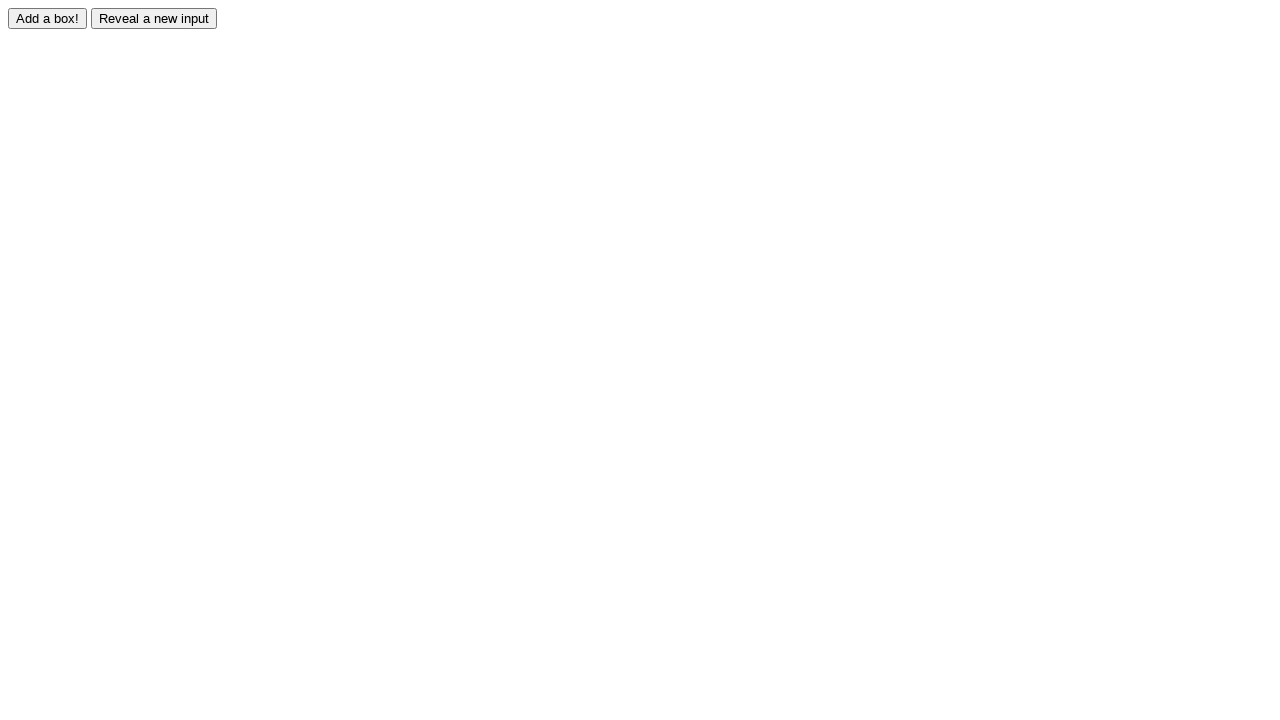

Set viewport size to 1920x1080
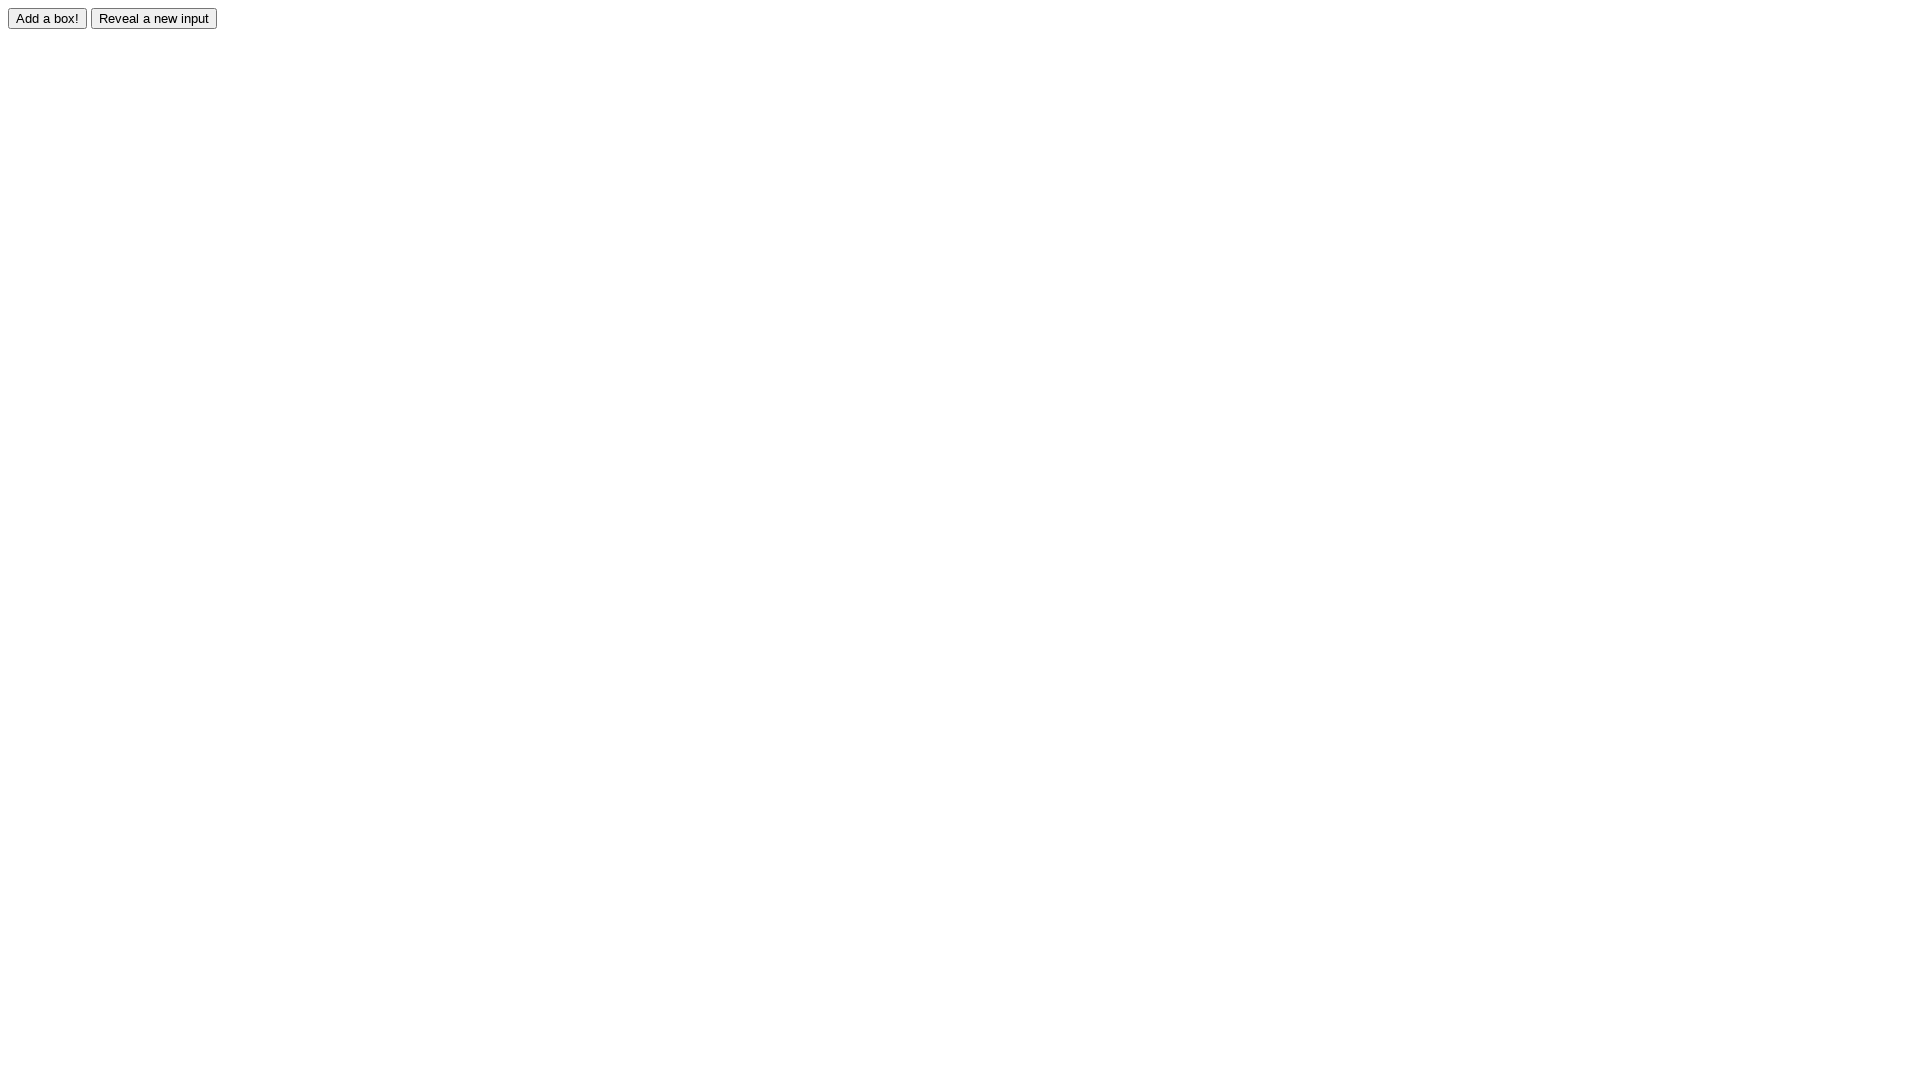

Reveal button became visible
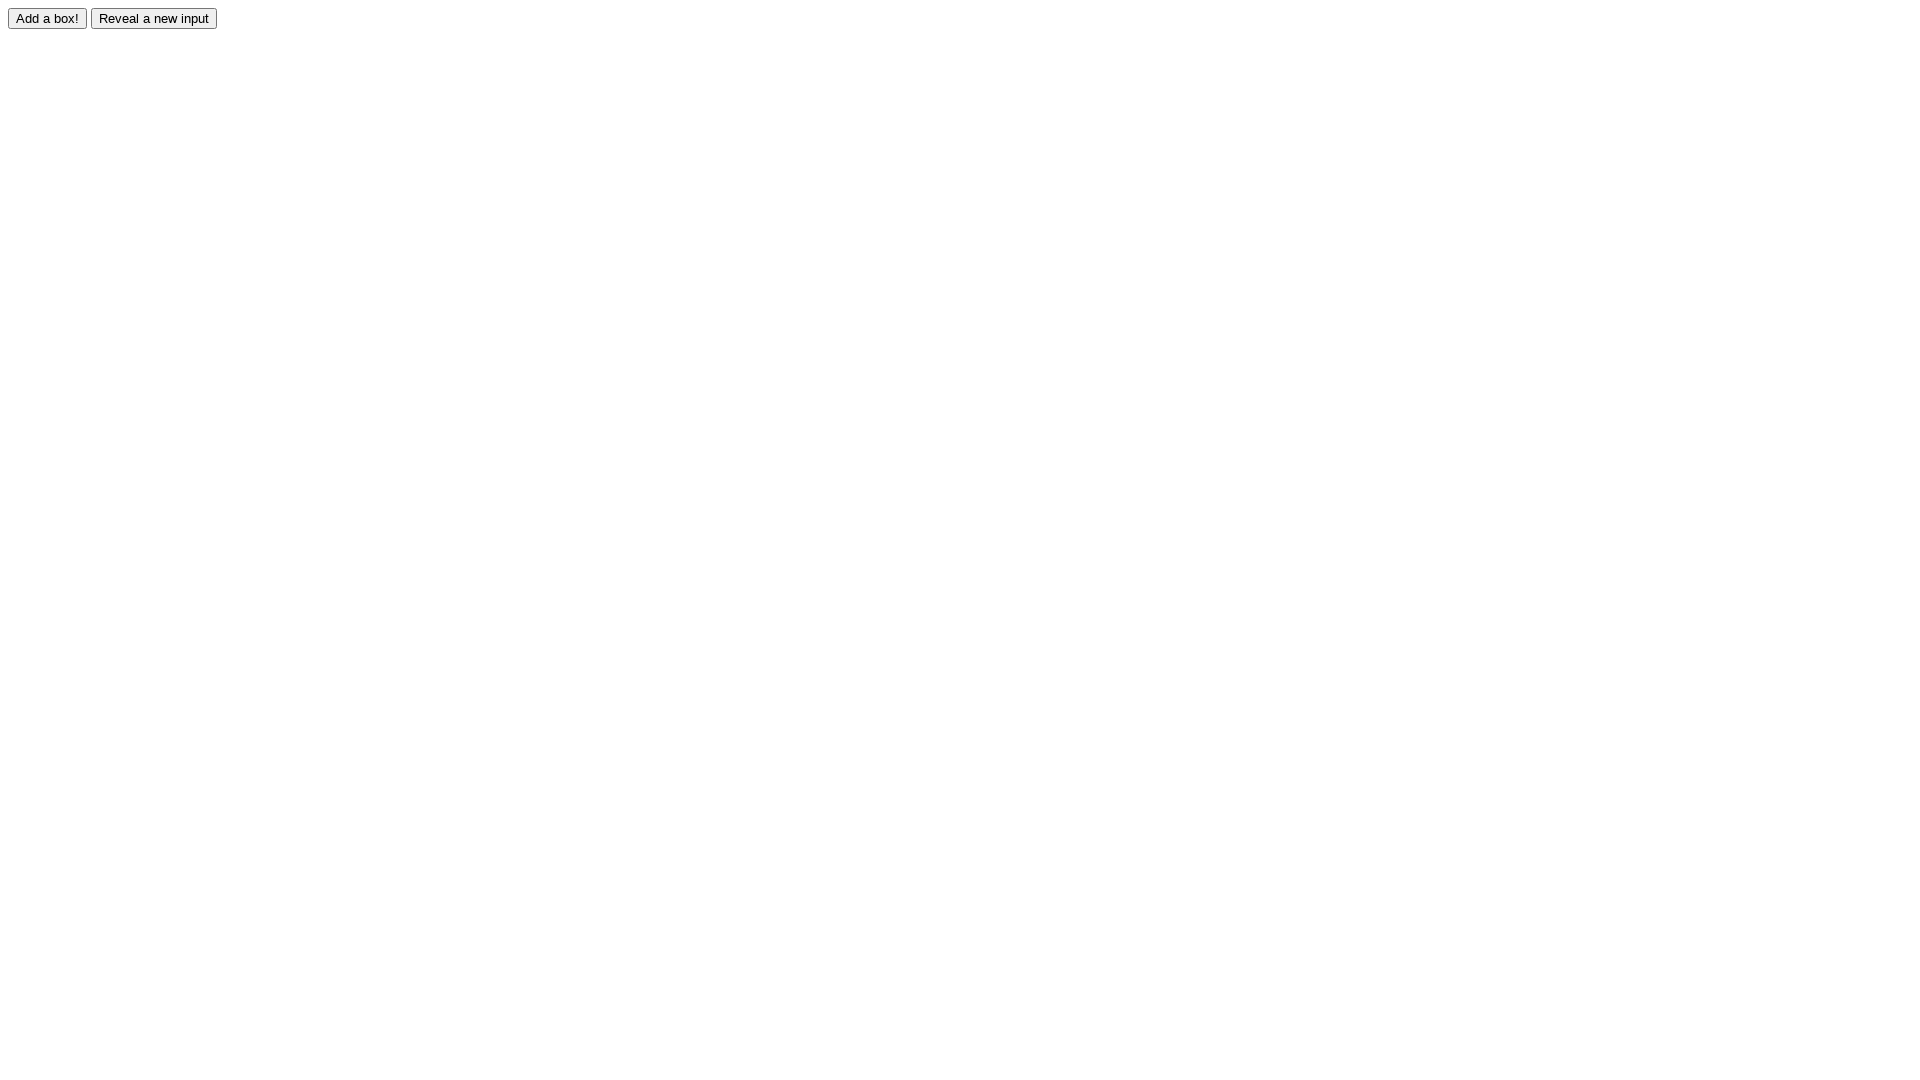

Clicked the reveal button at (154, 18) on #reveal
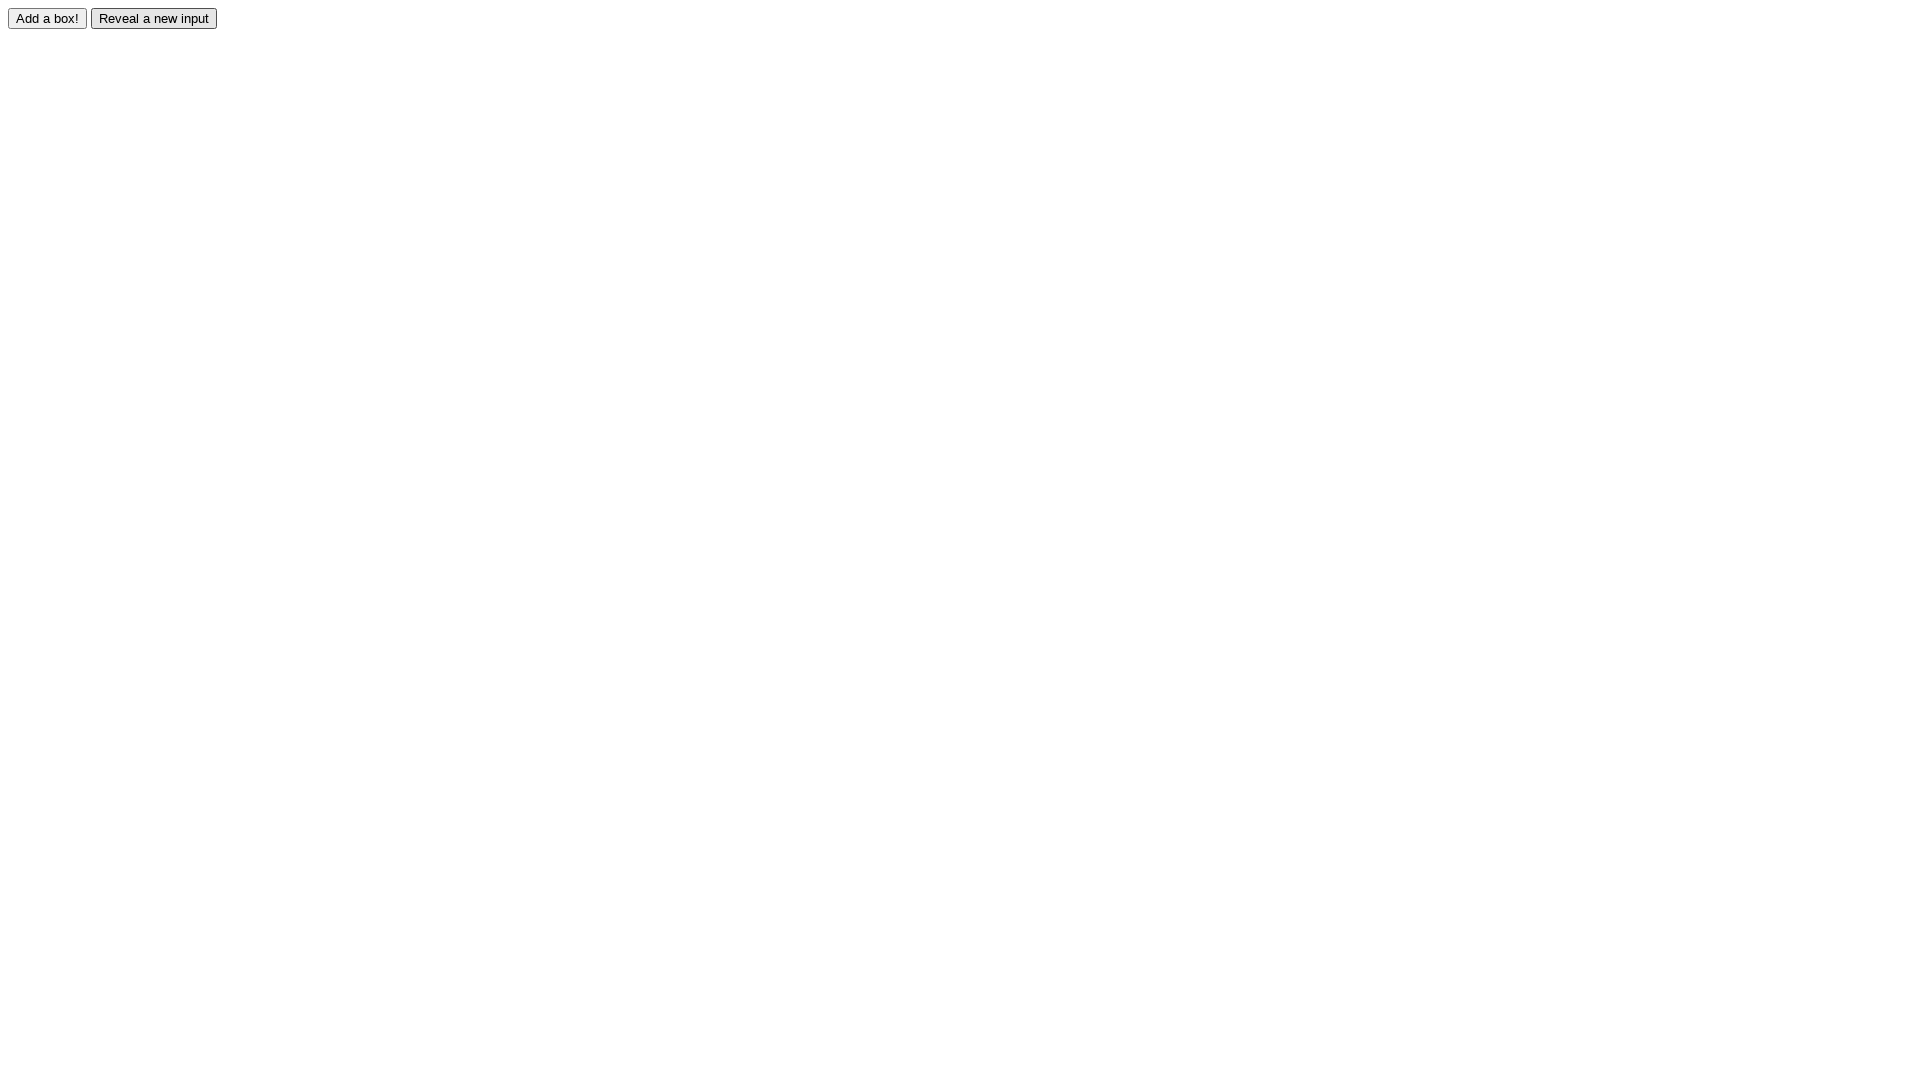

Text input field became visible after clicking reveal button
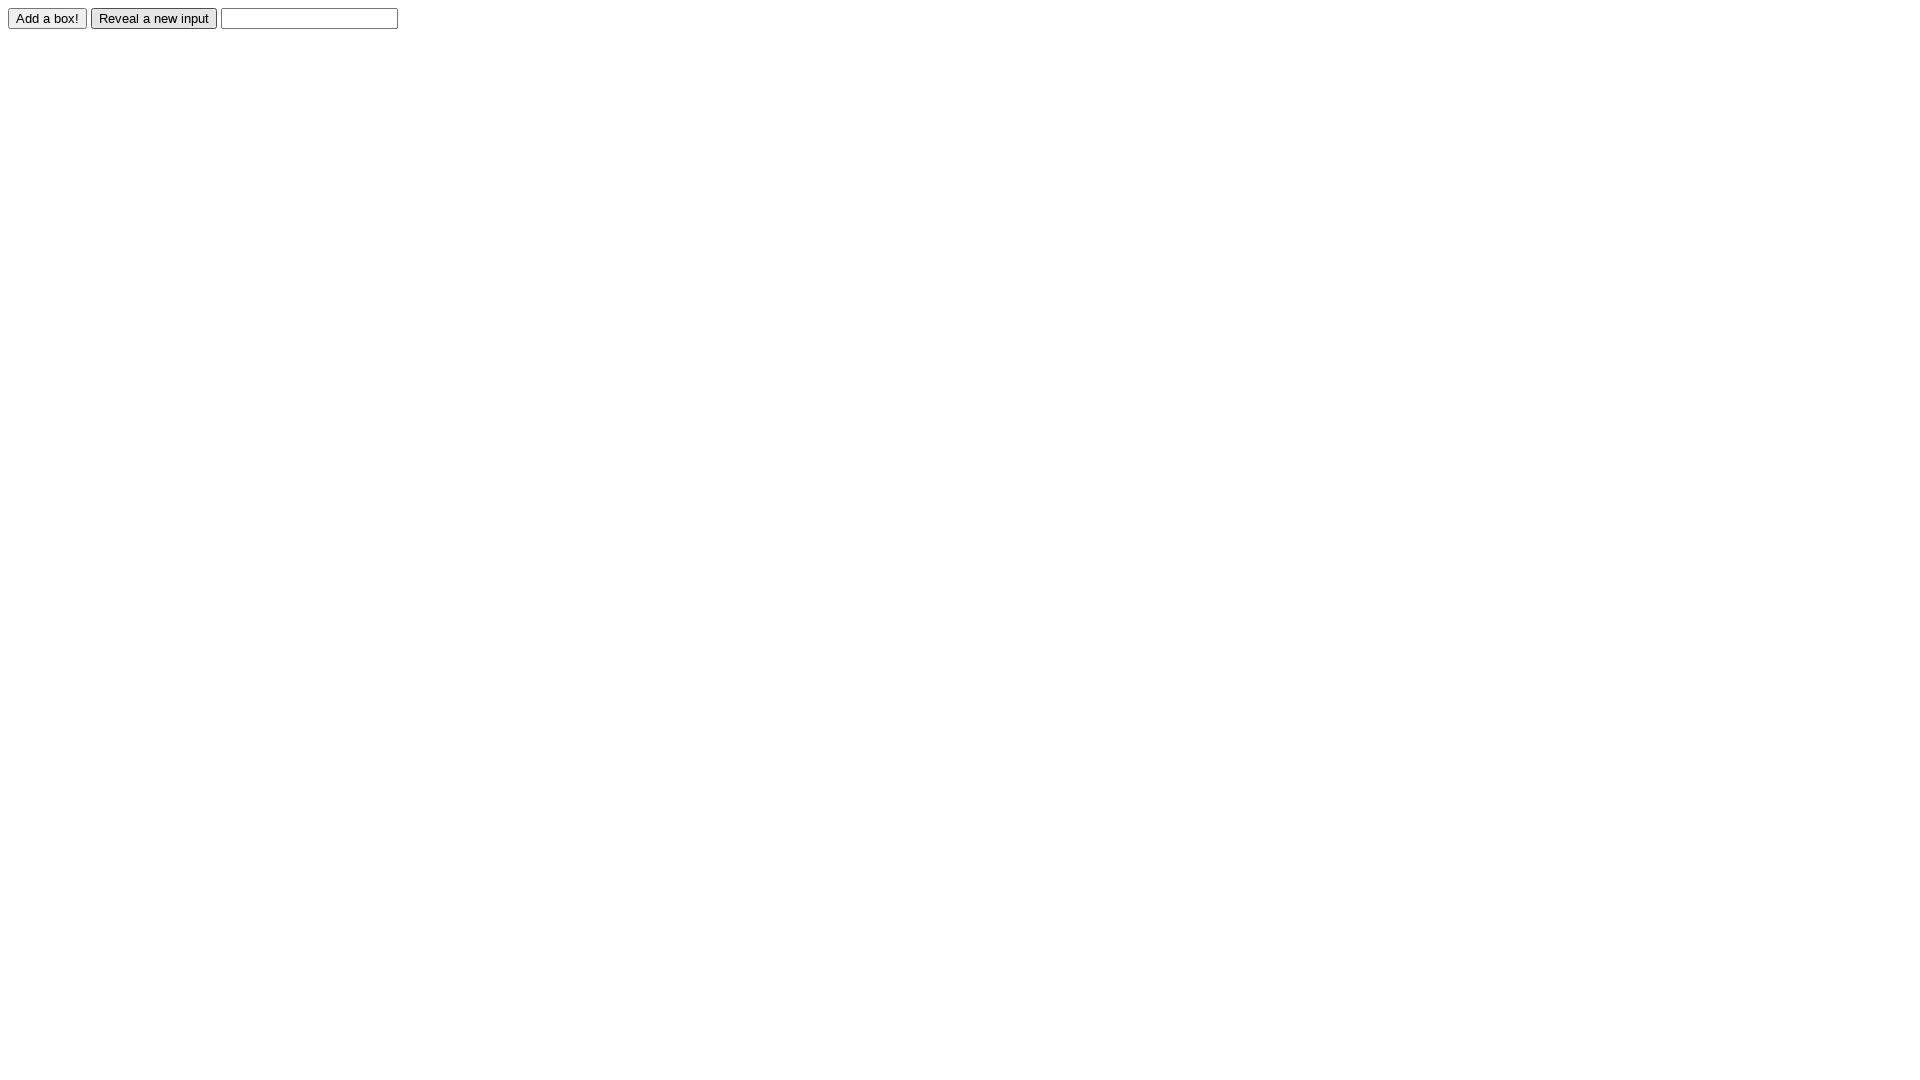

Filled text field with 'HI' on #revealed
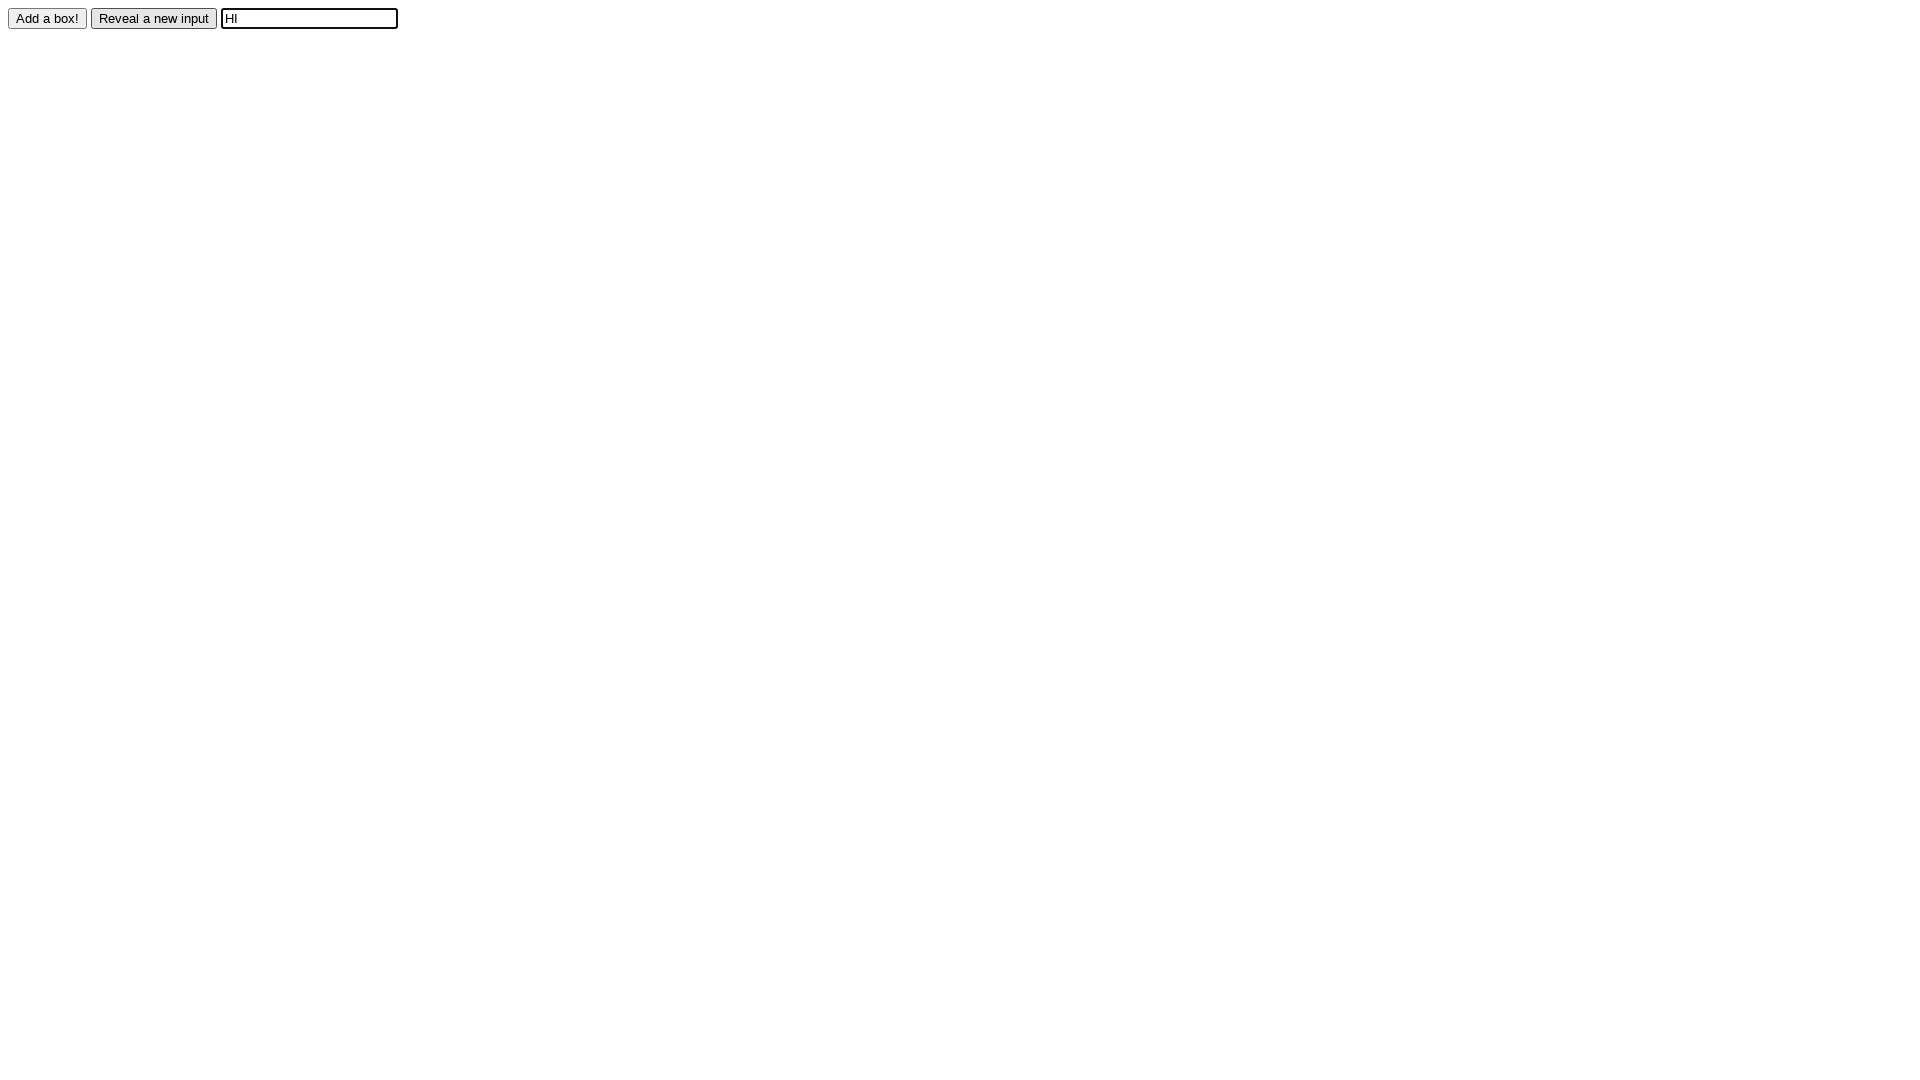

Pressed Enter key in text field on #revealed
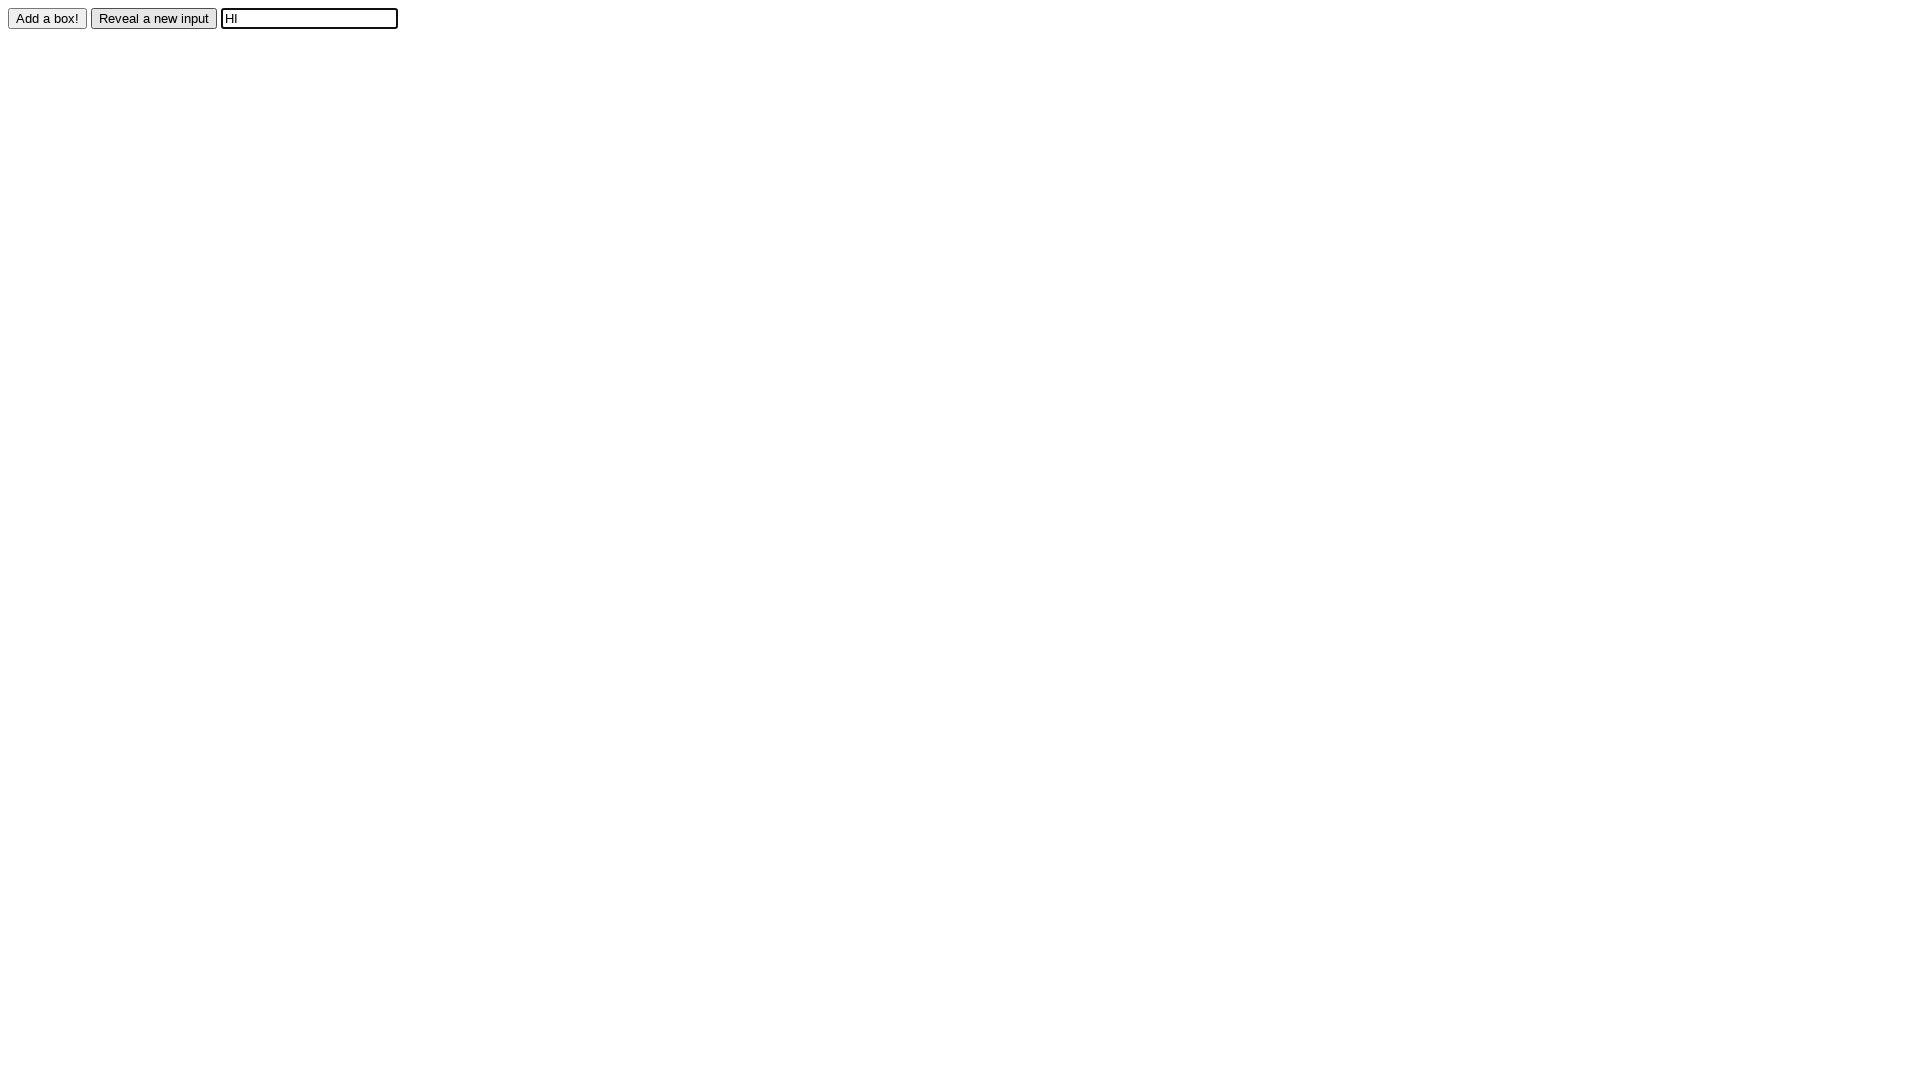

Retrieved text field value for verification
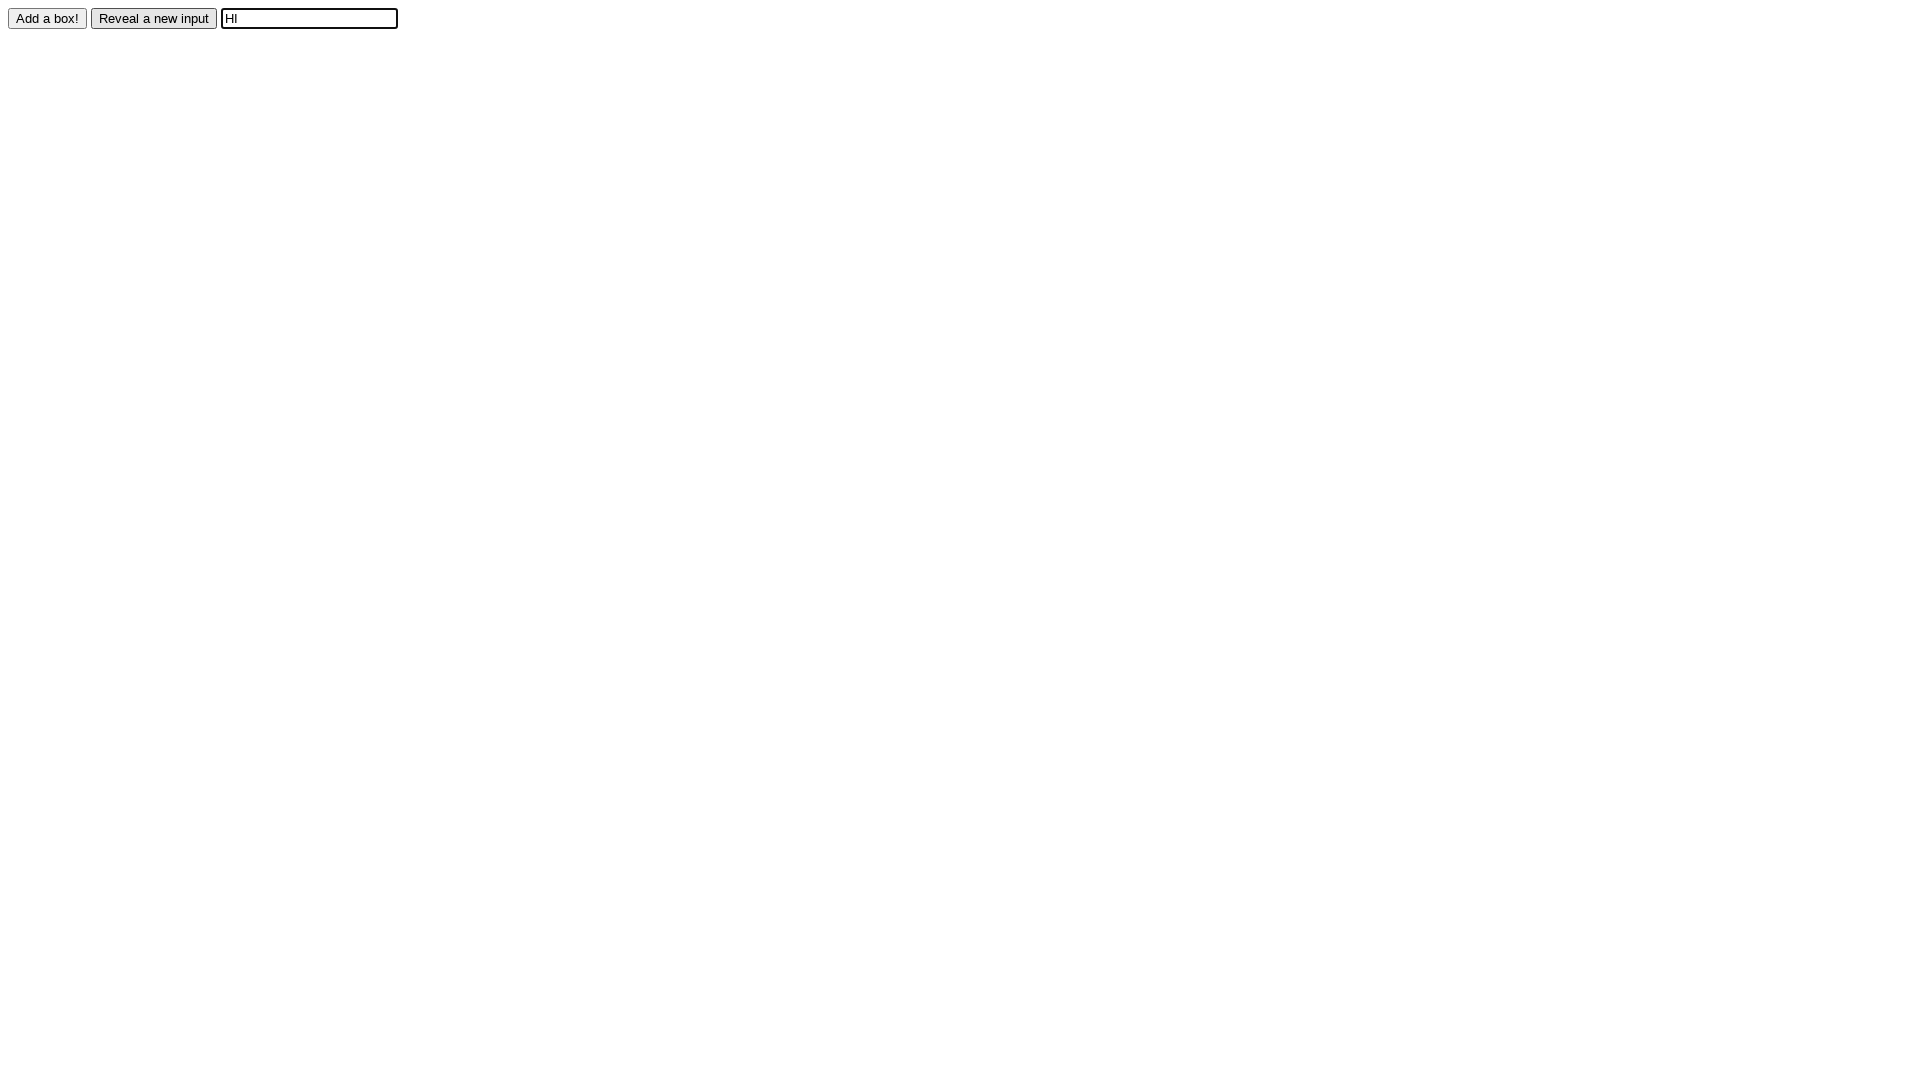

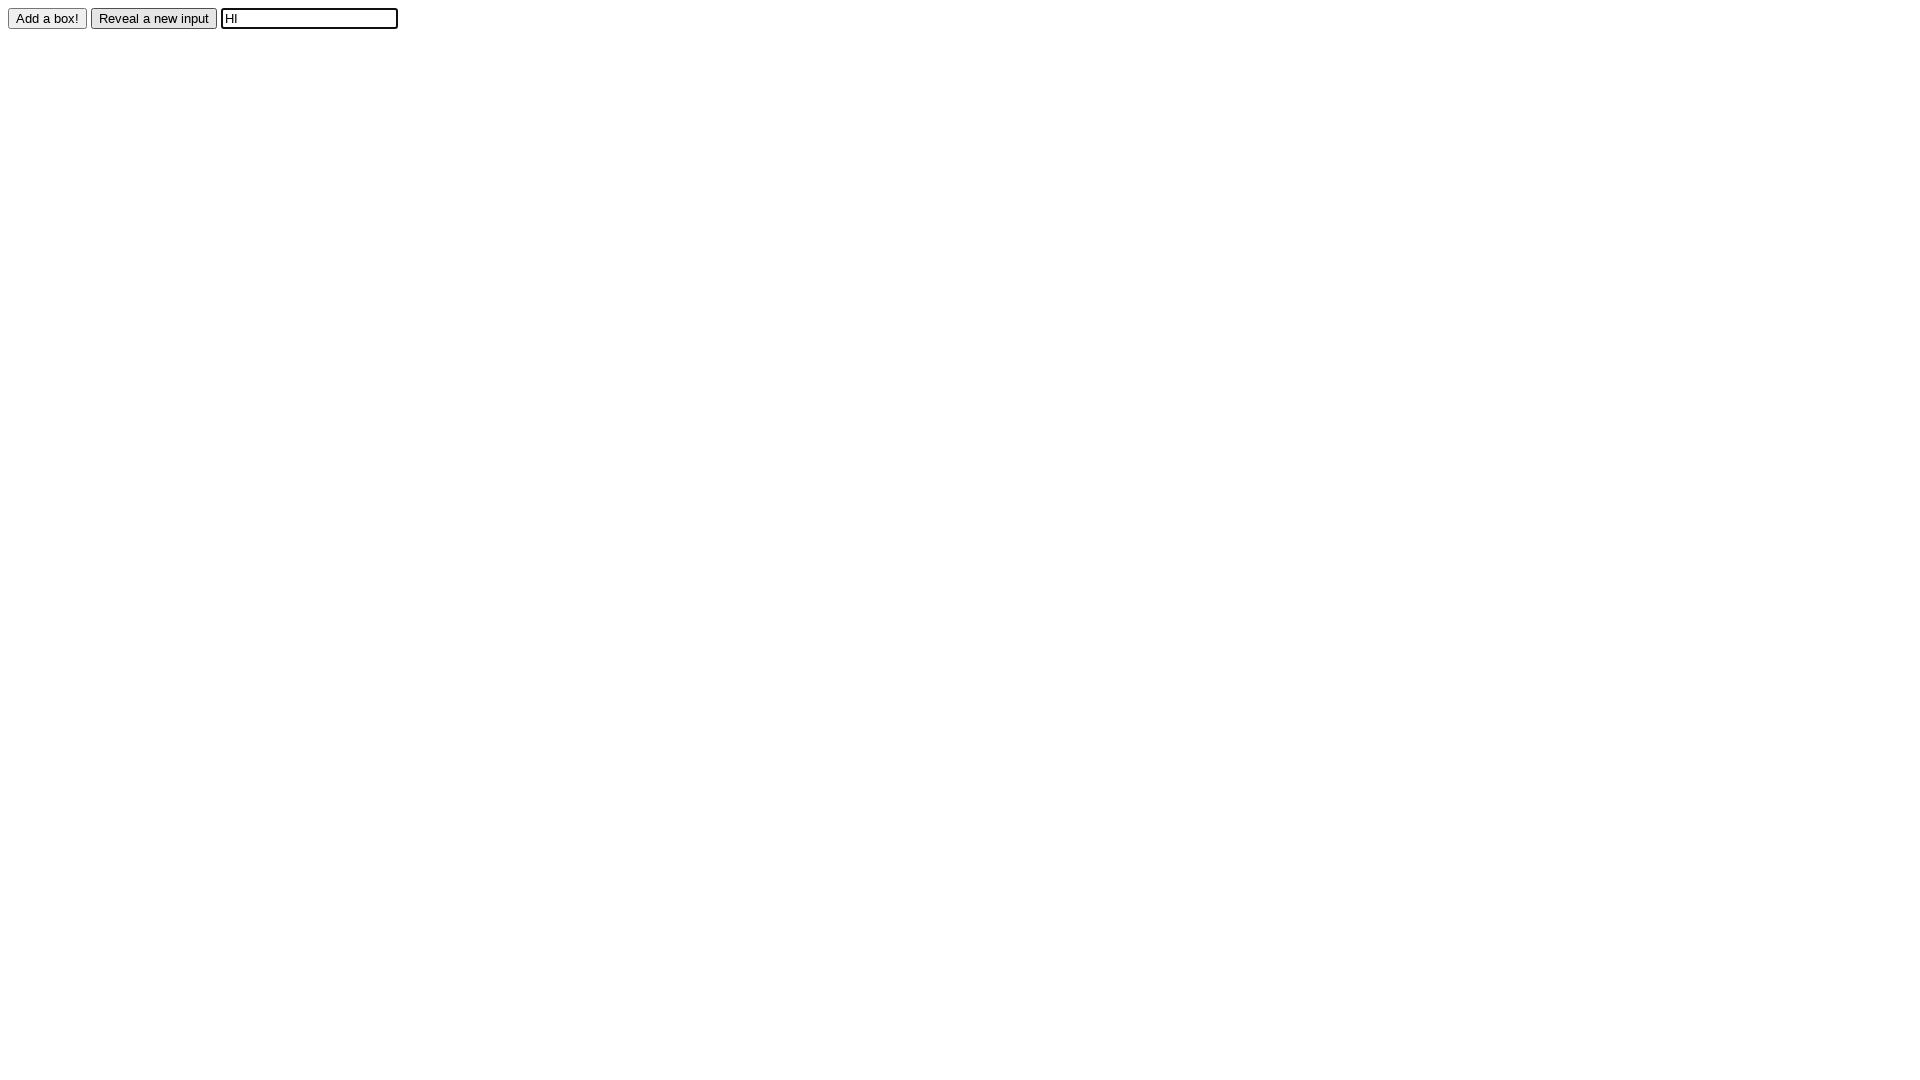